Navigates to a website's activities page and menu page, verifying that specific gallery links are present on each page.

Starting URL: https://www.baerlis.ch/activities/

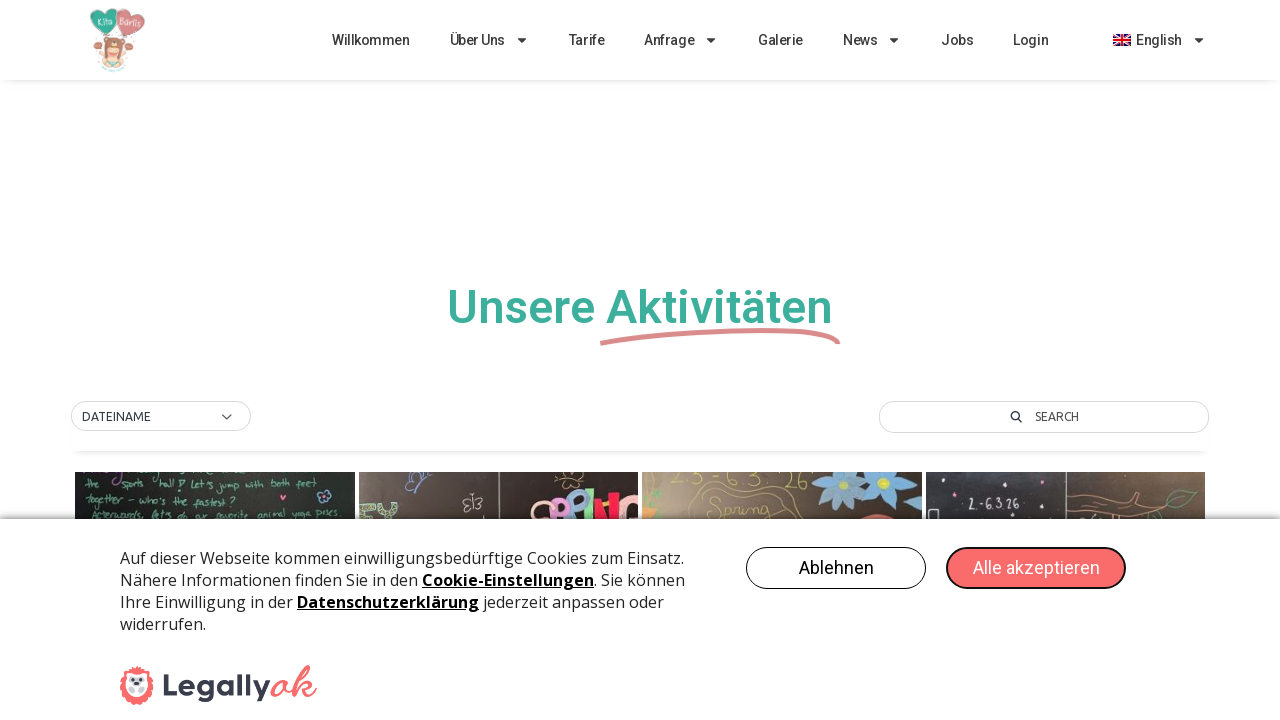

Waited for activities gallery link to load
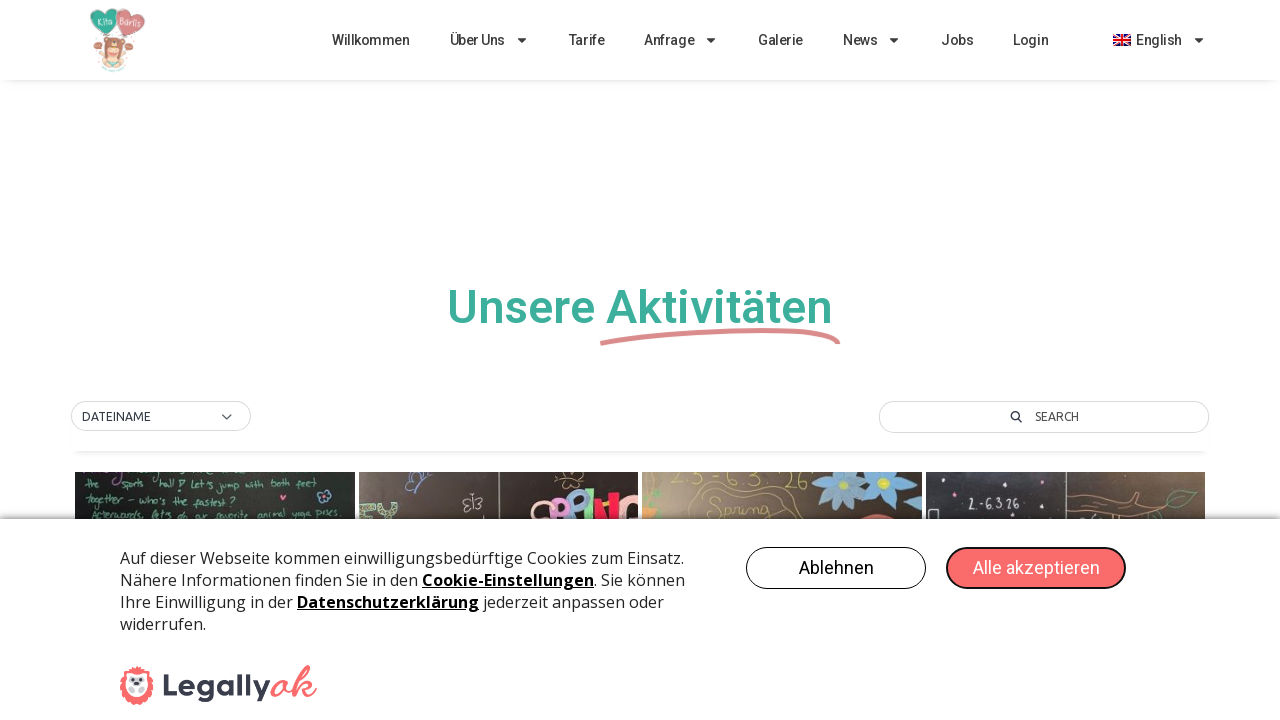

Retrieved href attribute from activities gallery link
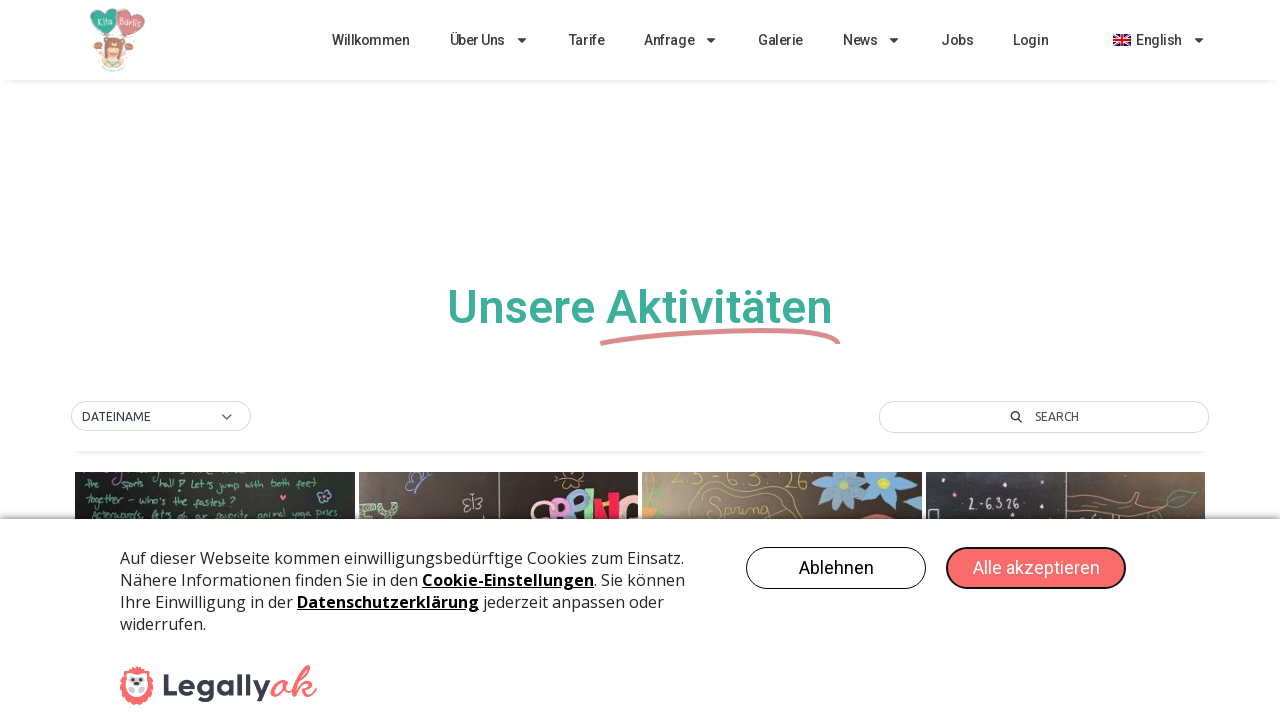

Navigated to menu page
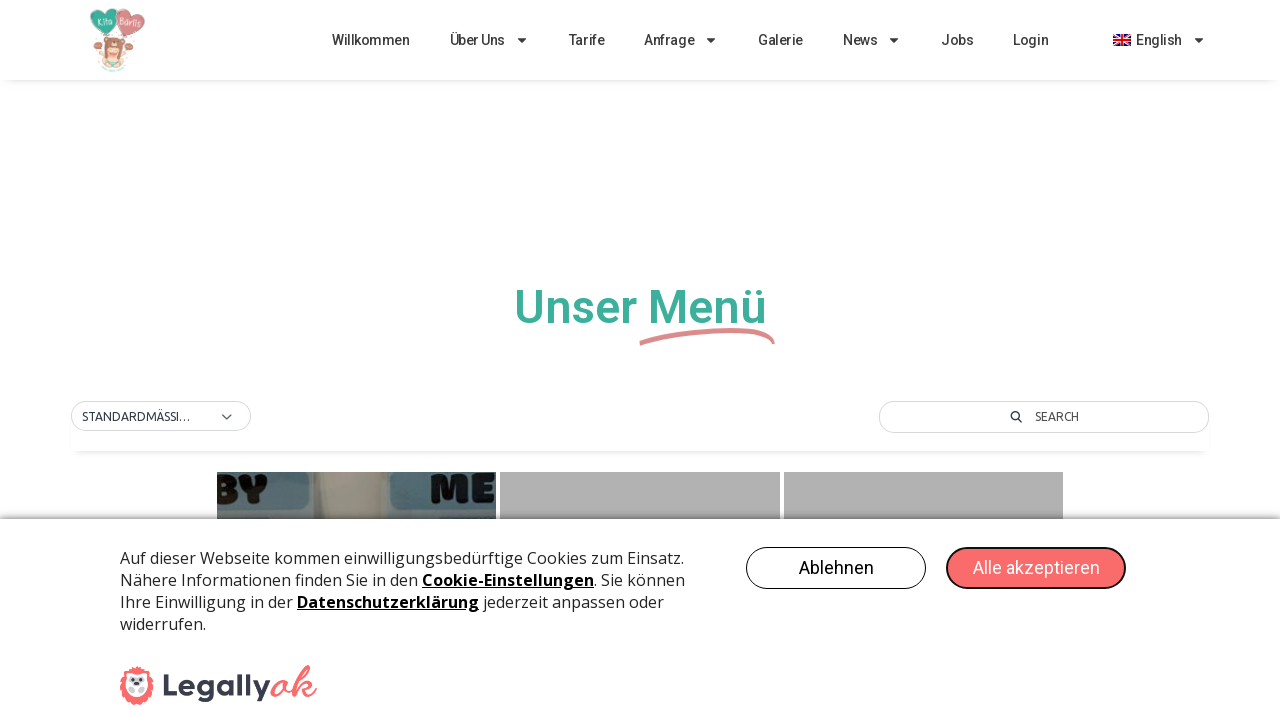

Waited for menu gallery link to load
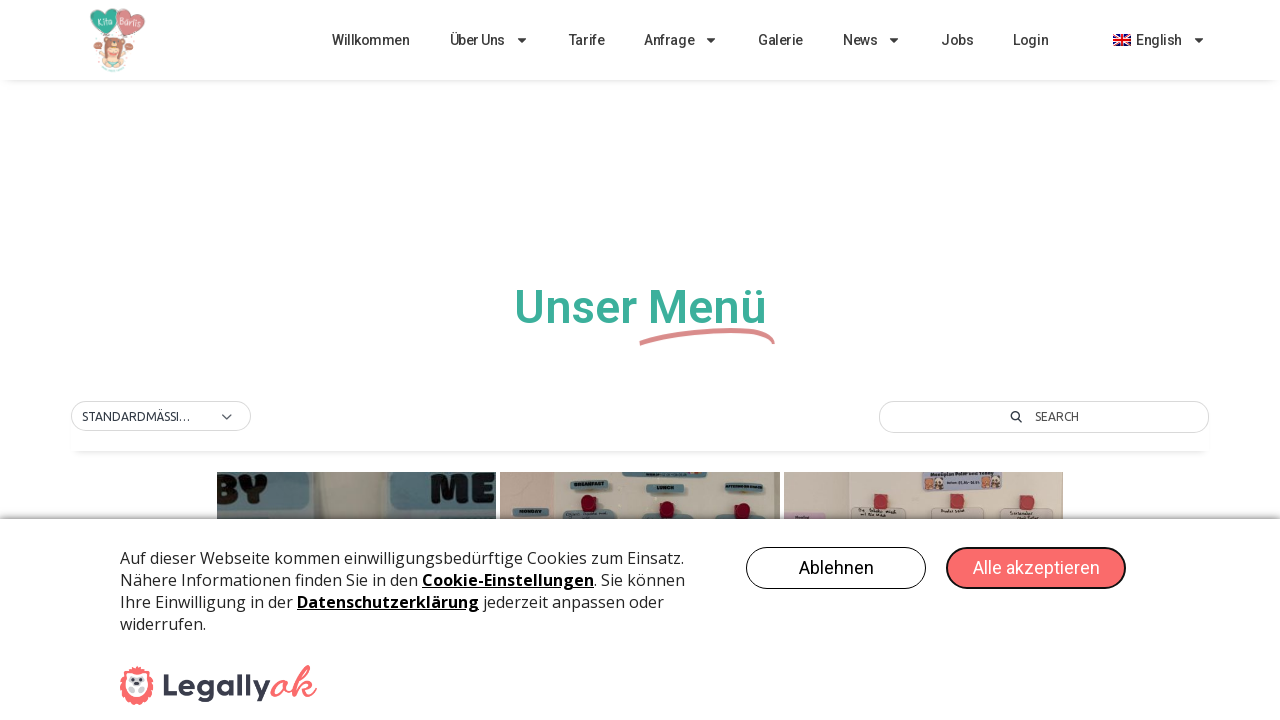

Retrieved href attribute from menu gallery link
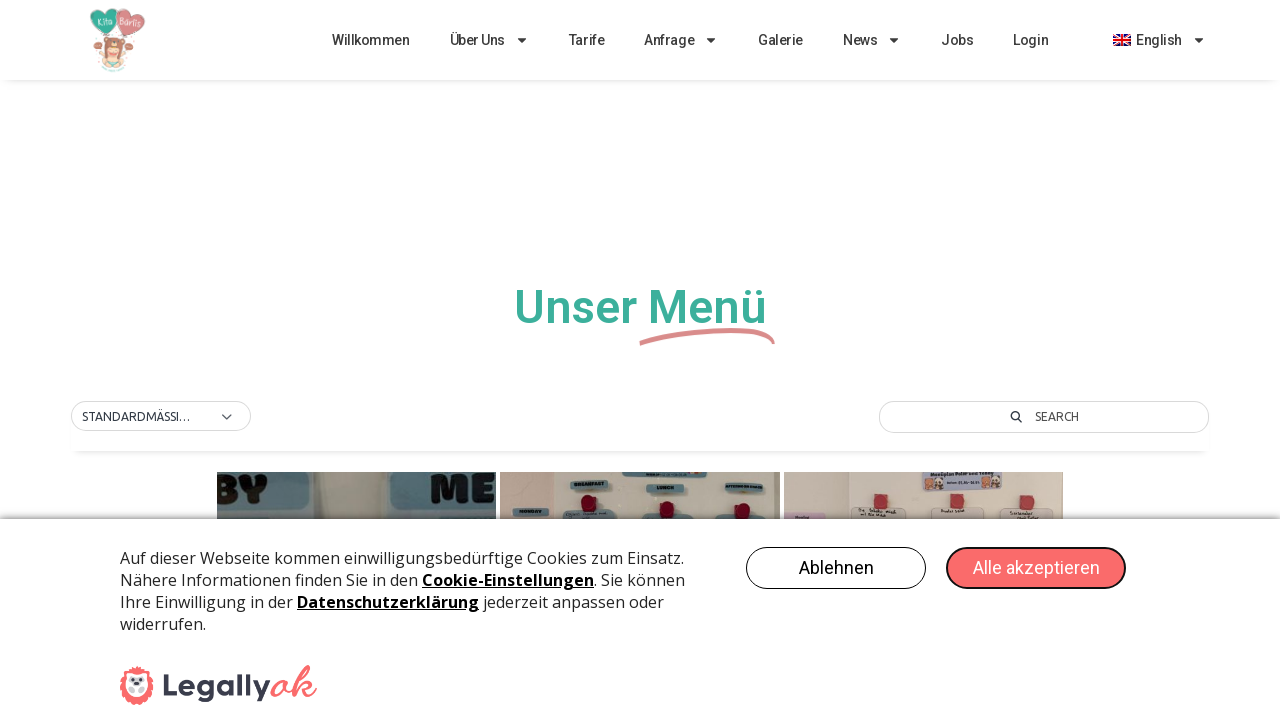

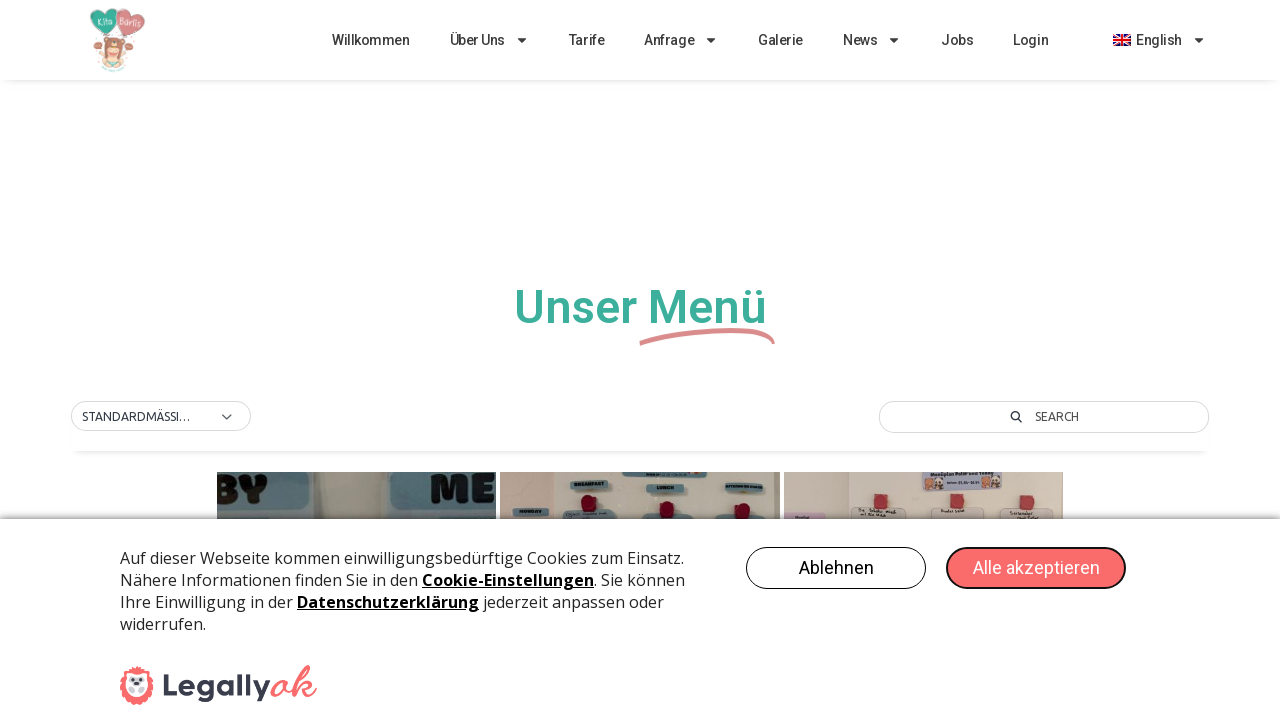